Tests date picker calendar functionality by selecting a specific date (June 16, 2028) through year, month, and day navigation

Starting URL: https://rahulshettyacademy.com/seleniumPractise/#/offers

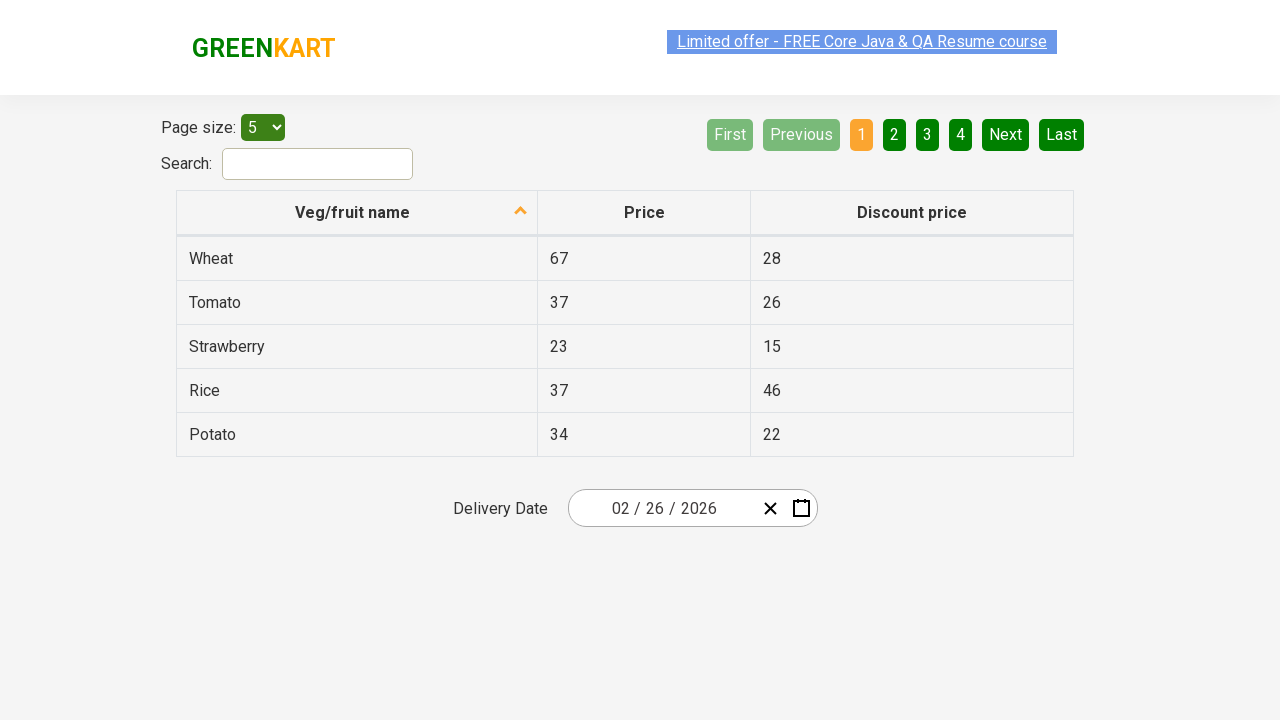

Clicked date picker input group to open calendar at (662, 508) on .react-date-picker__inputGroup
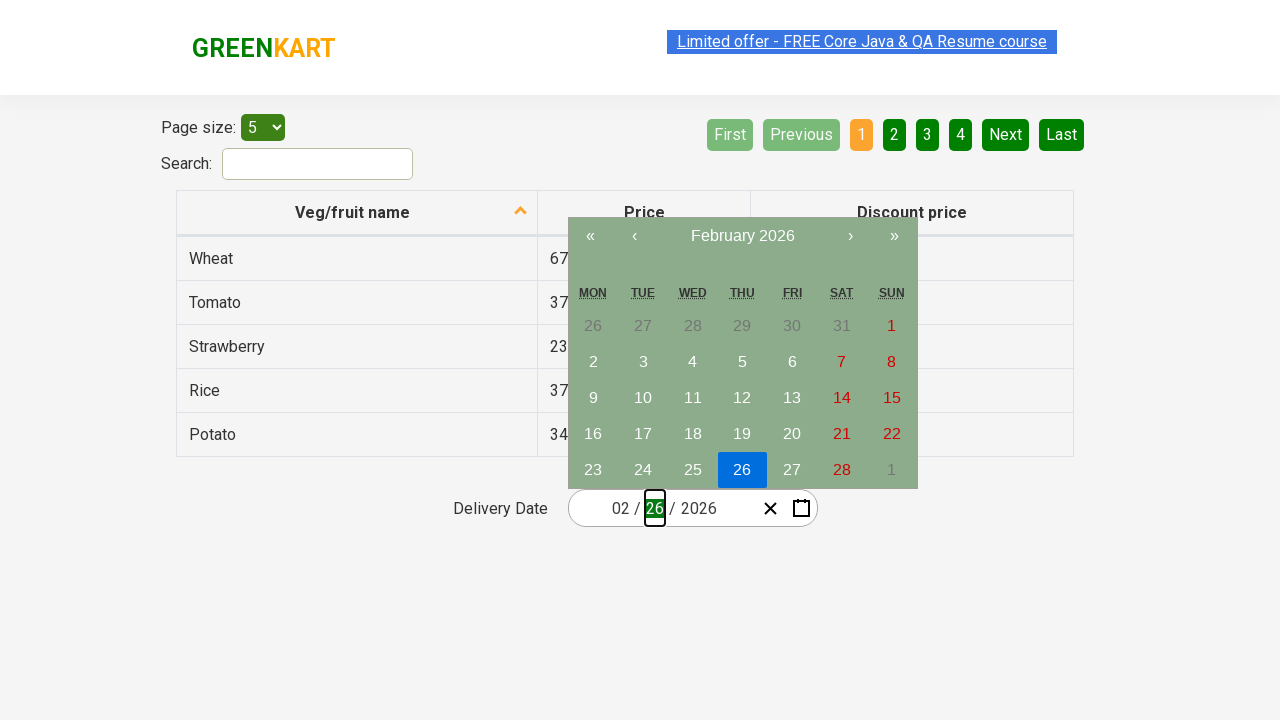

Clicked navigation label to navigate to year view (first click) at (742, 236) on .react-calendar__navigation__label__labelText--from
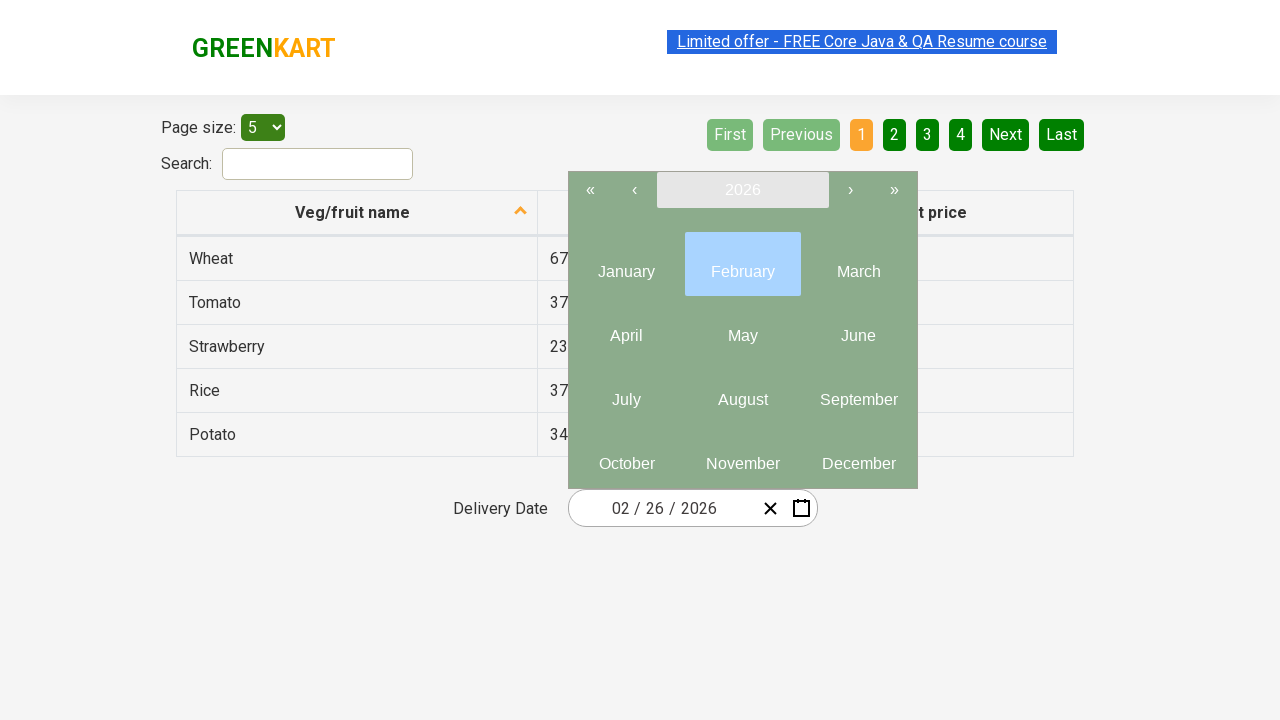

Clicked navigation label to navigate to year view (second click) at (742, 190) on .react-calendar__navigation__label__labelText--from
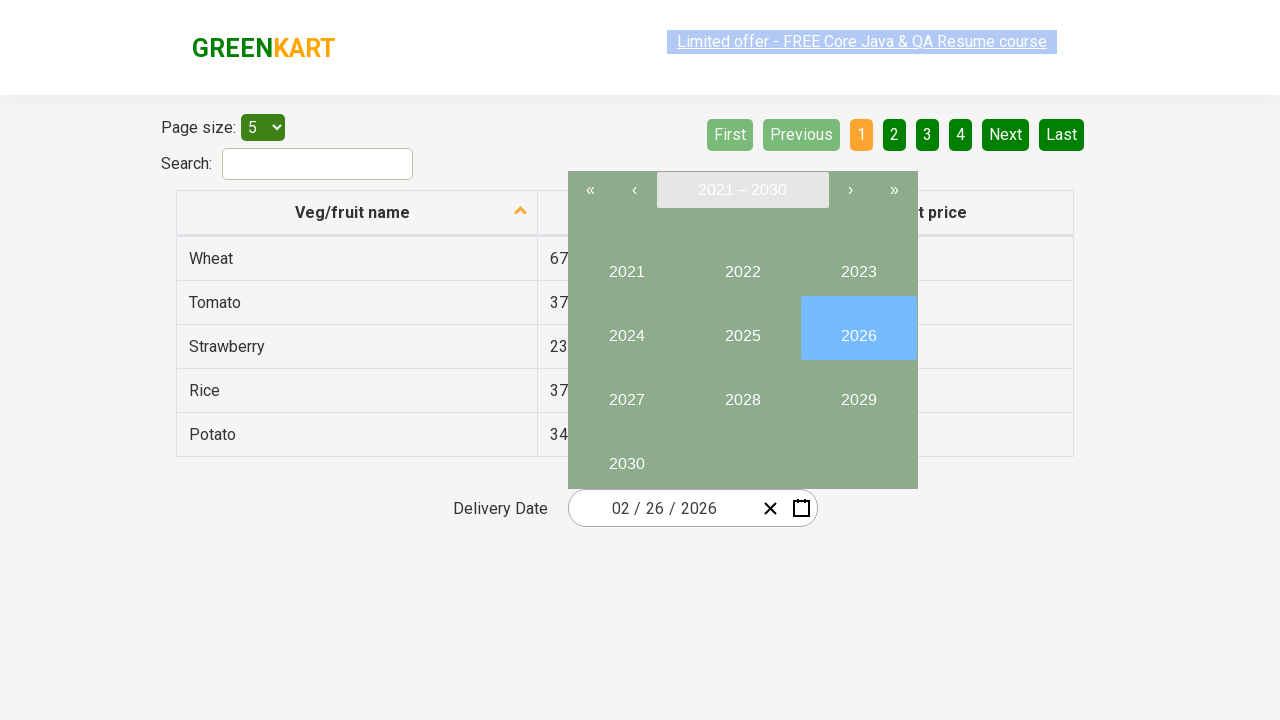

Selected year 2028 from year picker at (742, 392) on internal:text="2028"i
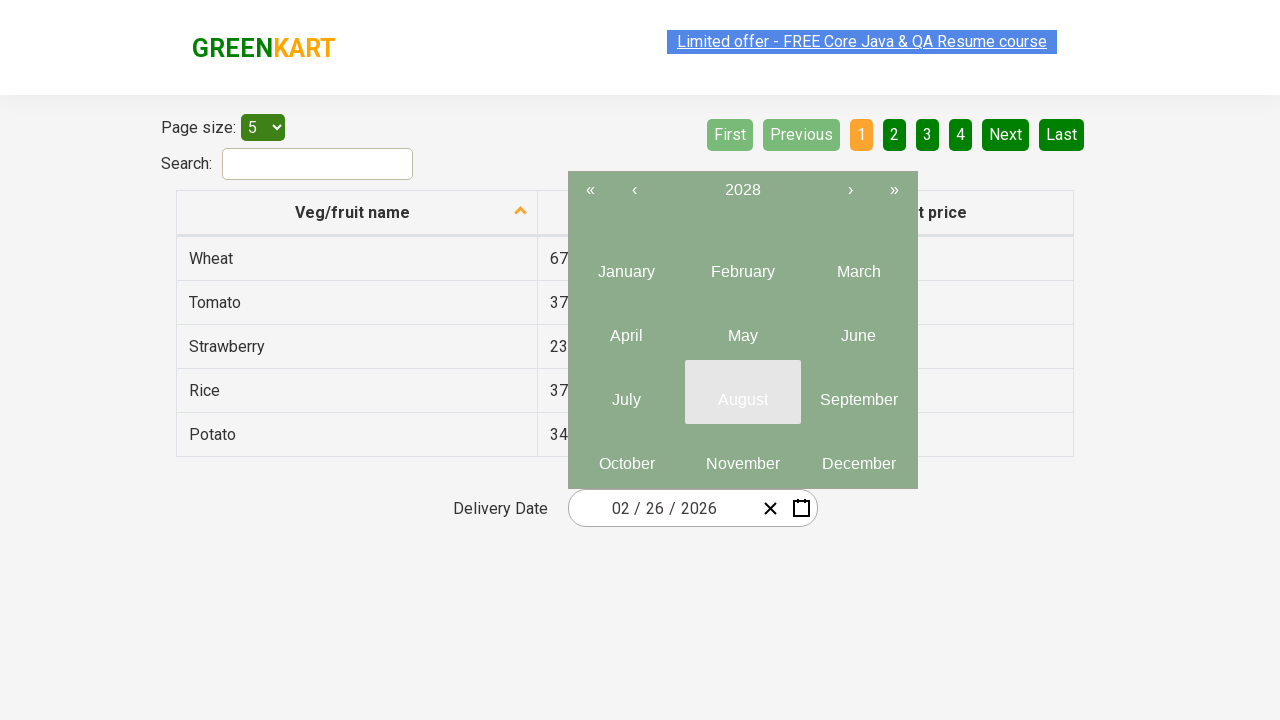

Selected June (month 6) from month picker at (858, 328) on .react-calendar__year-view__months__month >> nth=5
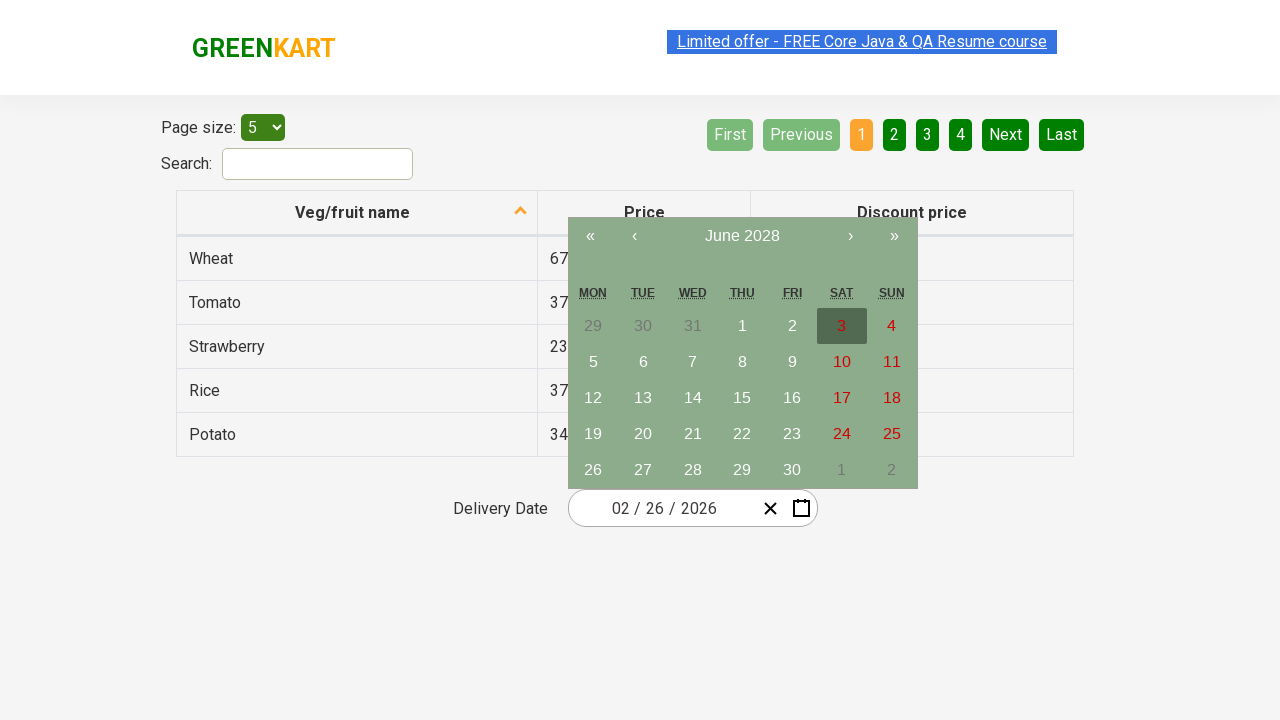

Selected day 16 from calendar at (792, 398) on //abbr[text()="16"]
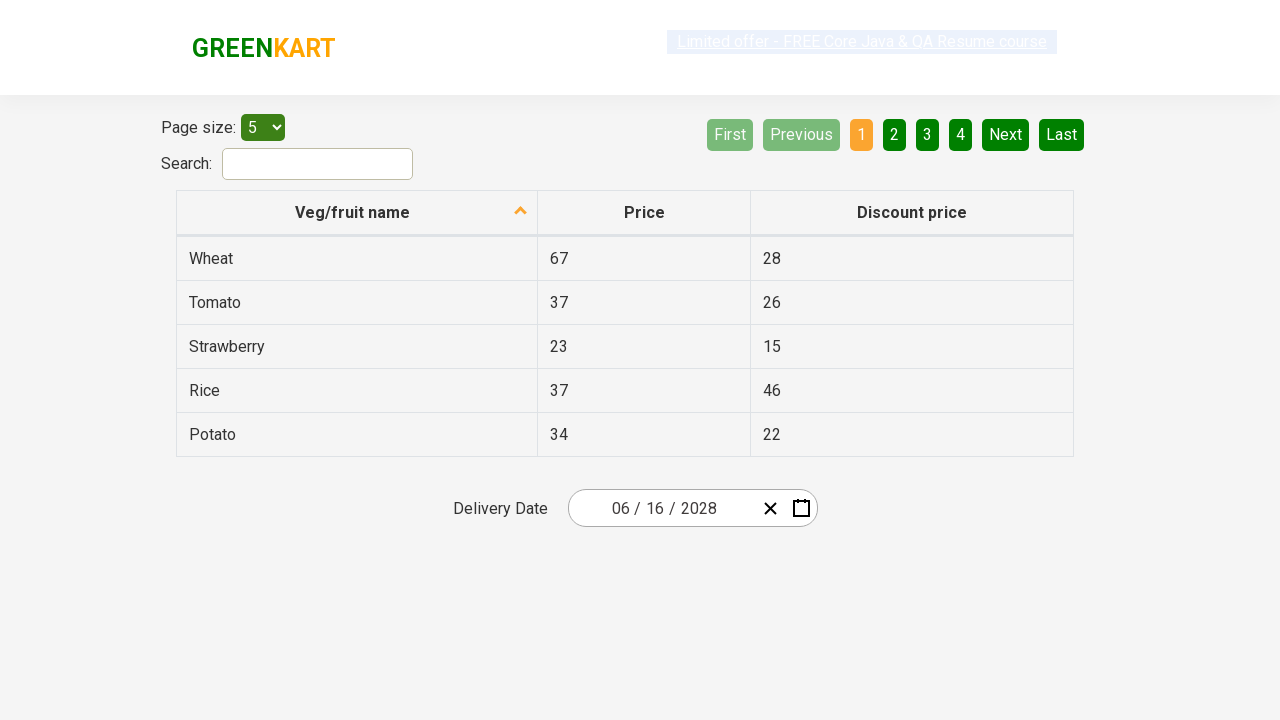

Verified month input field is present
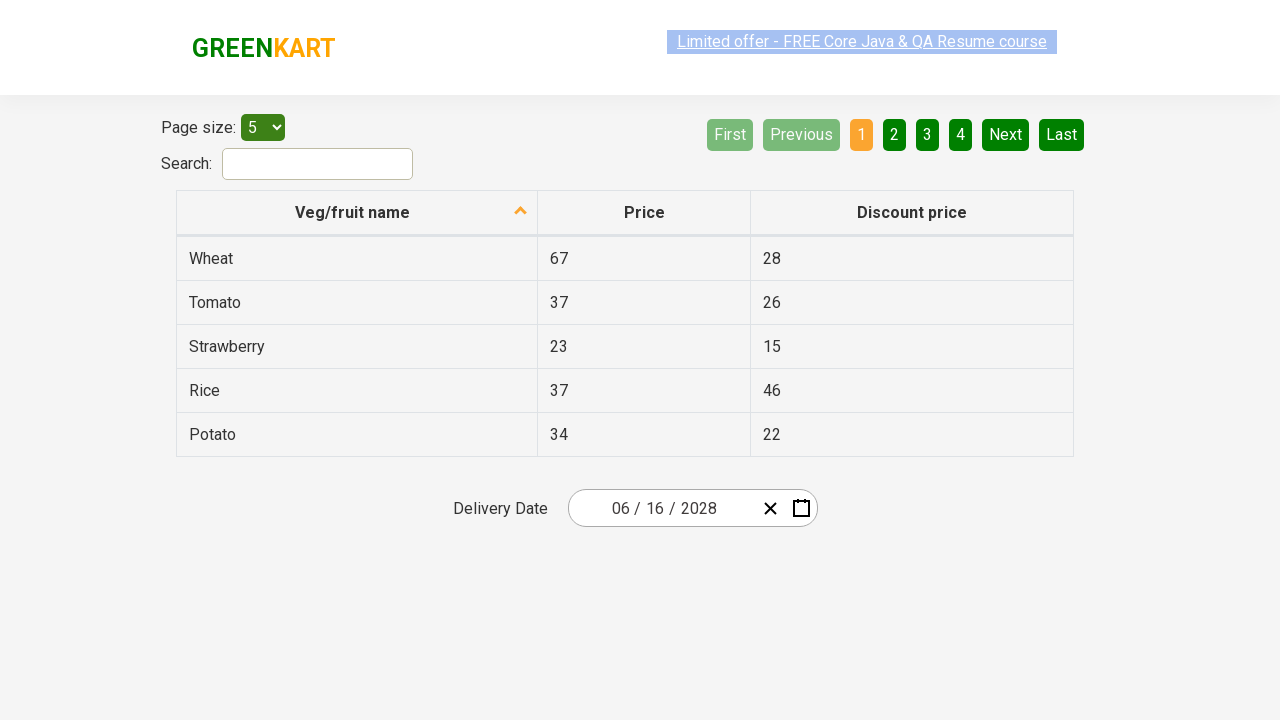

Verified day input field is present
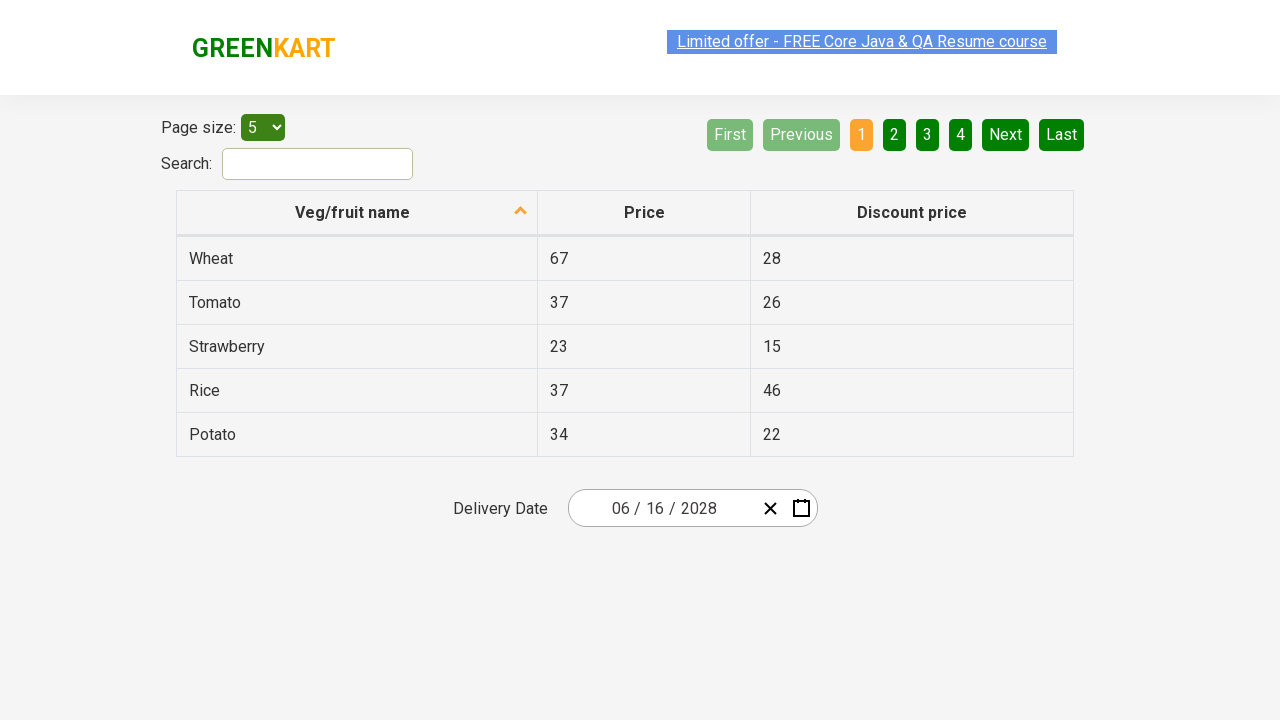

Verified year input field is present - date selection complete
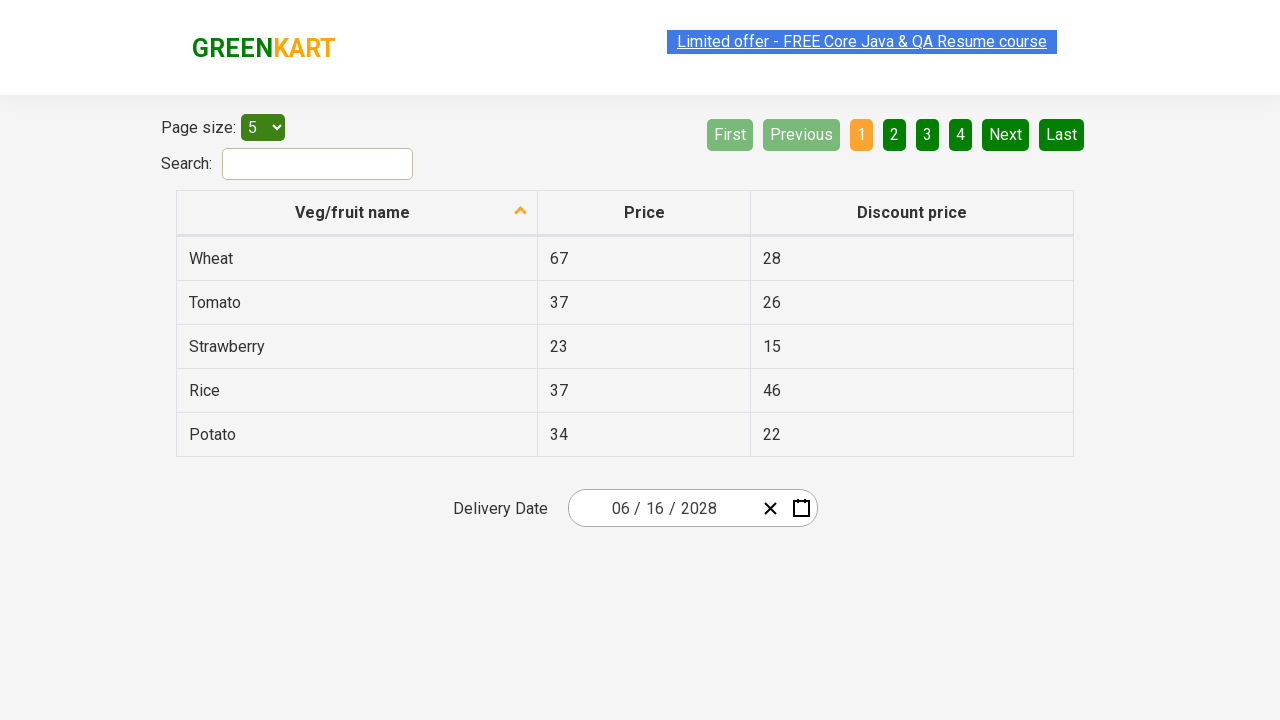

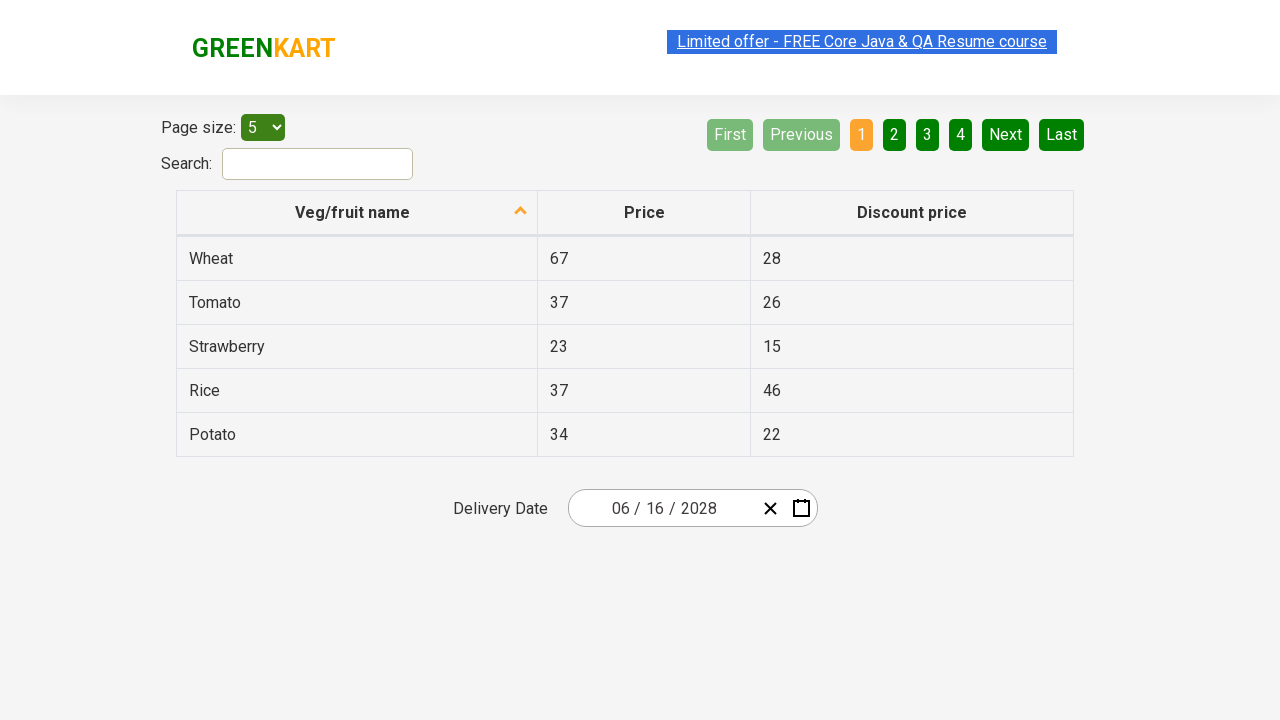